Tests a registration form by filling in personal information fields including first name, last name, username, email, password, phone number, selecting gender, and entering date of birth.

Starting URL: https://practice.cydeo.com/registration_form

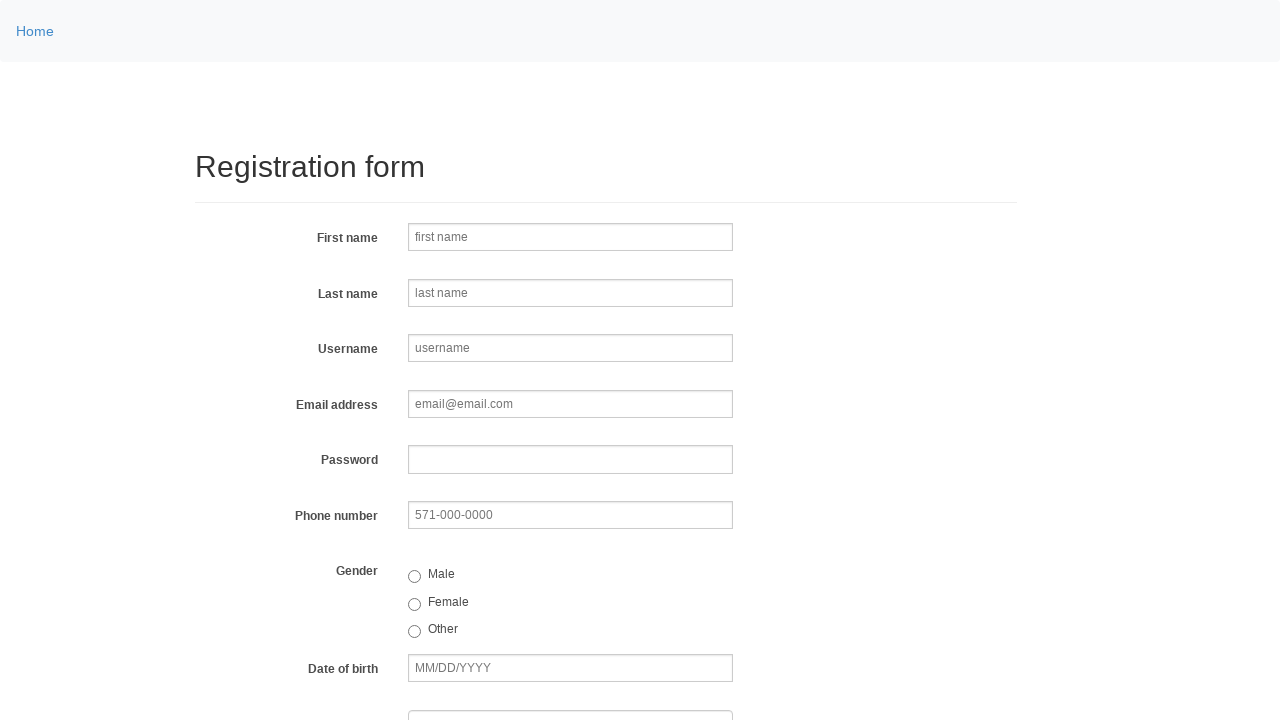

Filled first name field with 'Jennifer' on input[name='firstname']
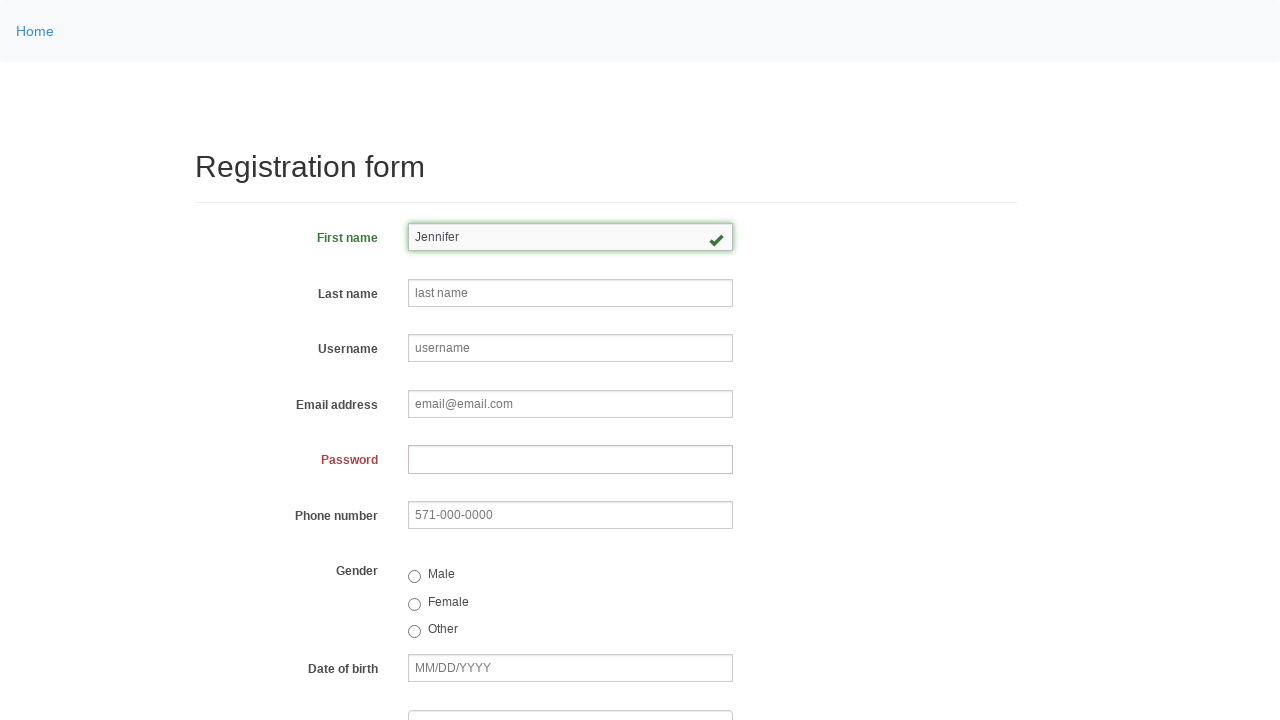

Filled last name field with 'Morrison' on input[name='lastname']
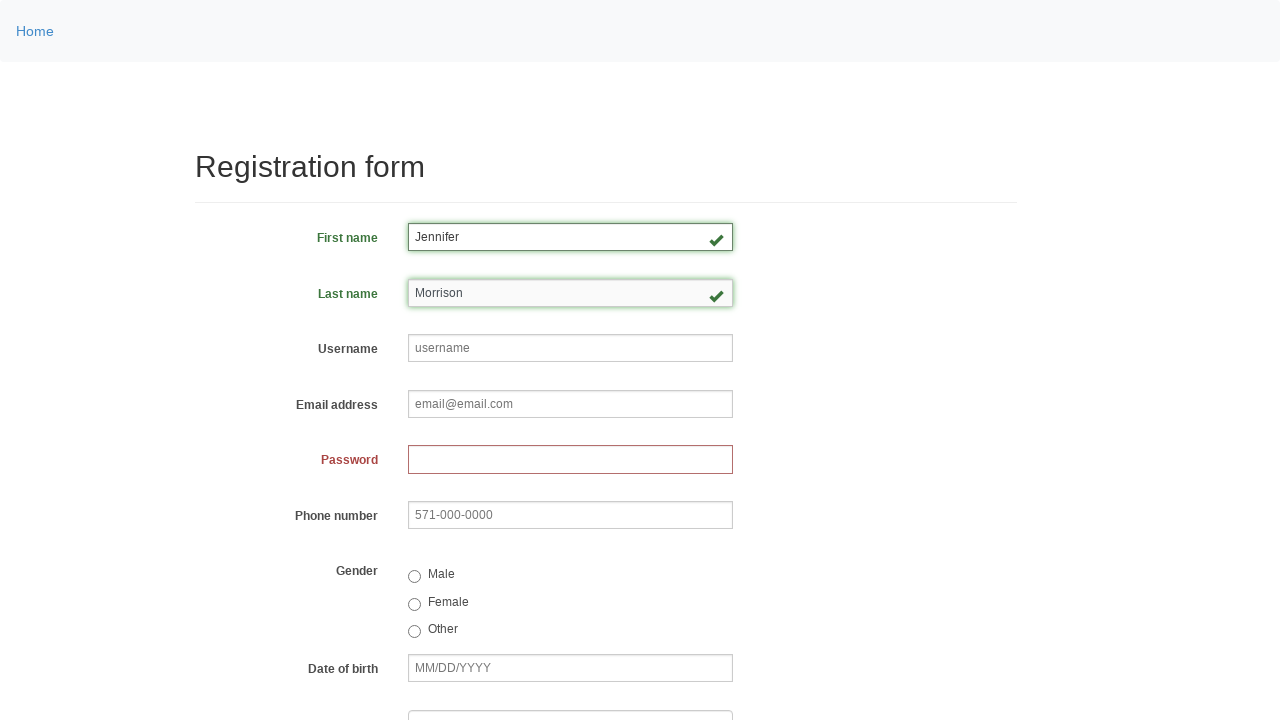

Filled username field with 'helpdesk847' on input[name='username']
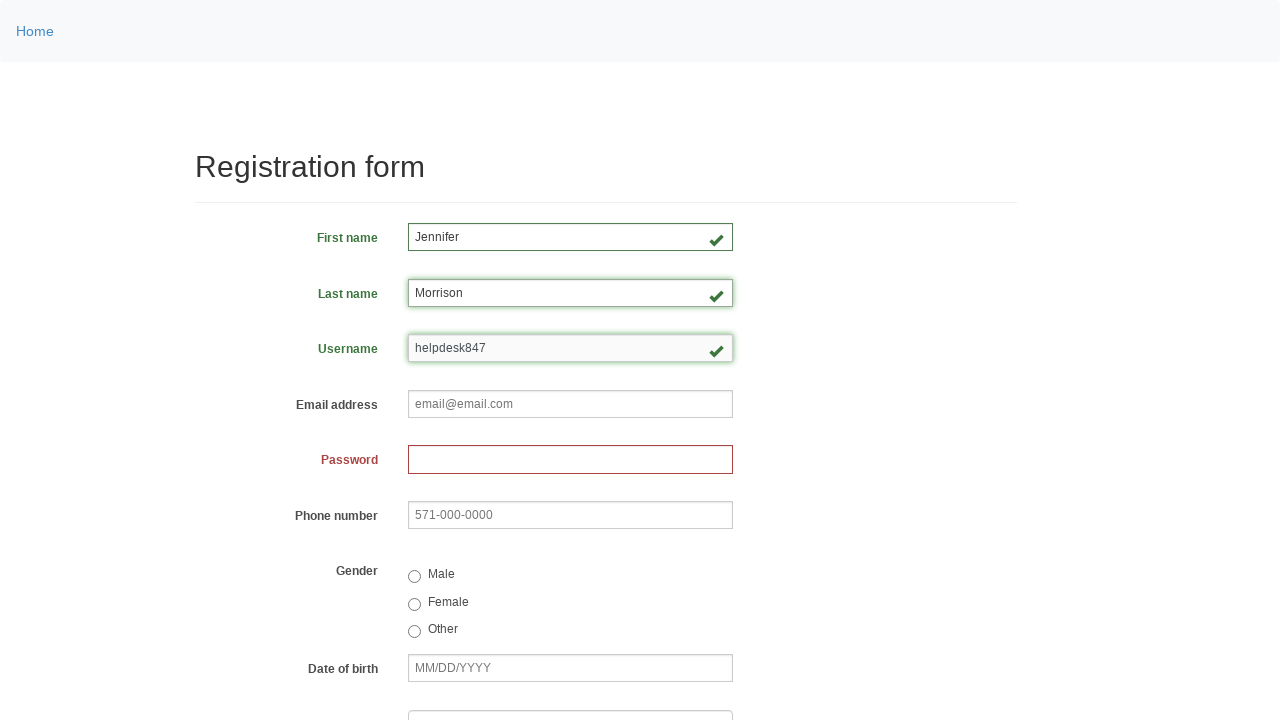

Filled email field with 'helpdesk847@hotmail.com' on input[name='email']
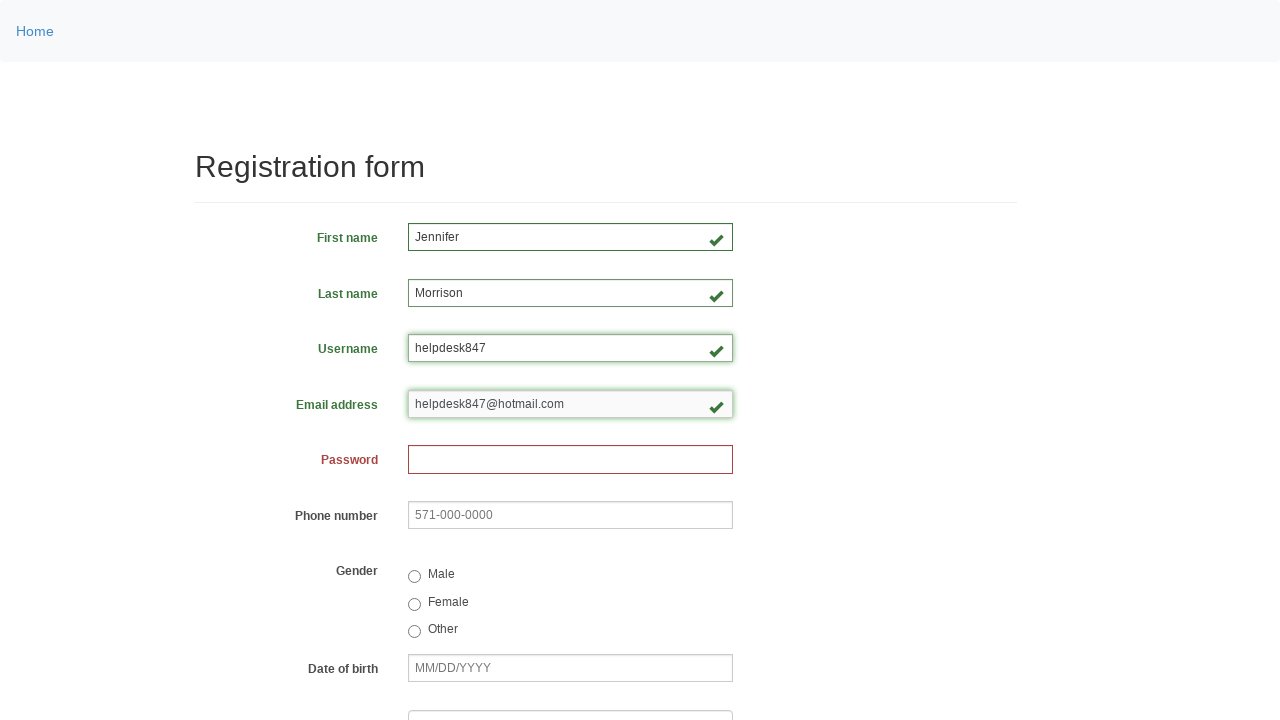

Filled password field with '58293741' on input[name='password']
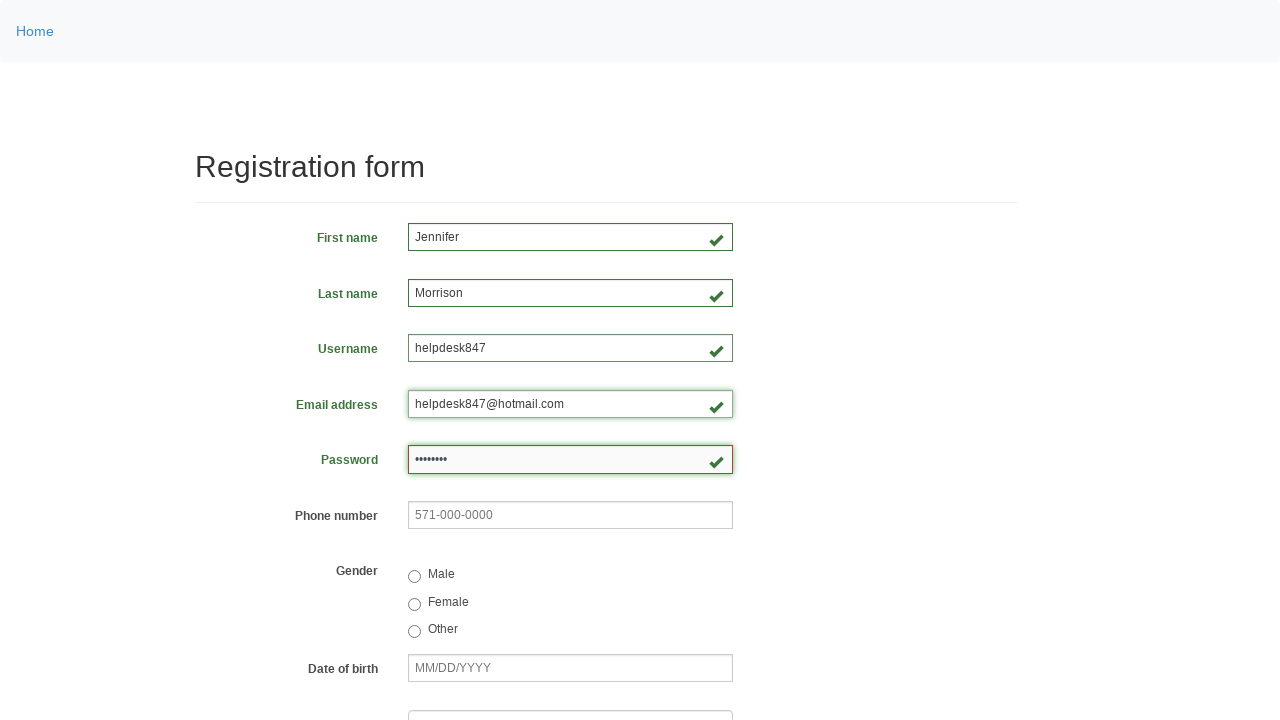

Filled phone number field with '571-555-1234' on input[name='phone']
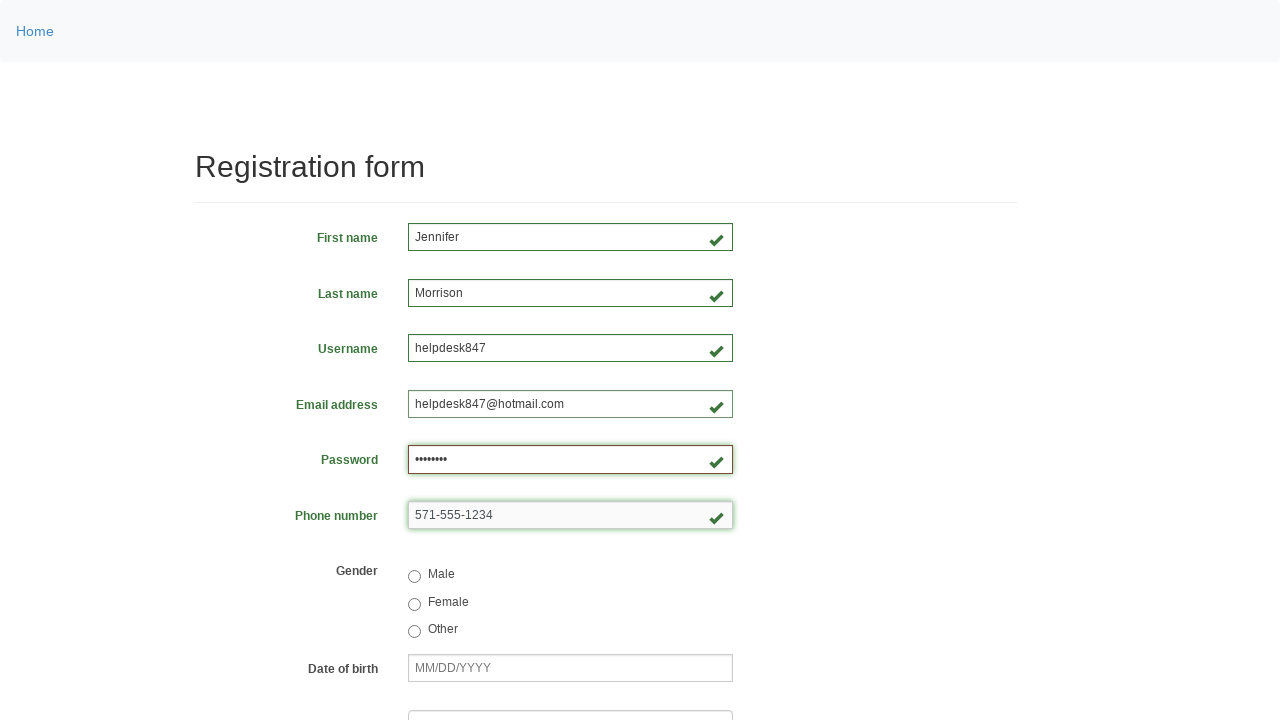

Selected female gender option at (414, 604) on input[value='female']
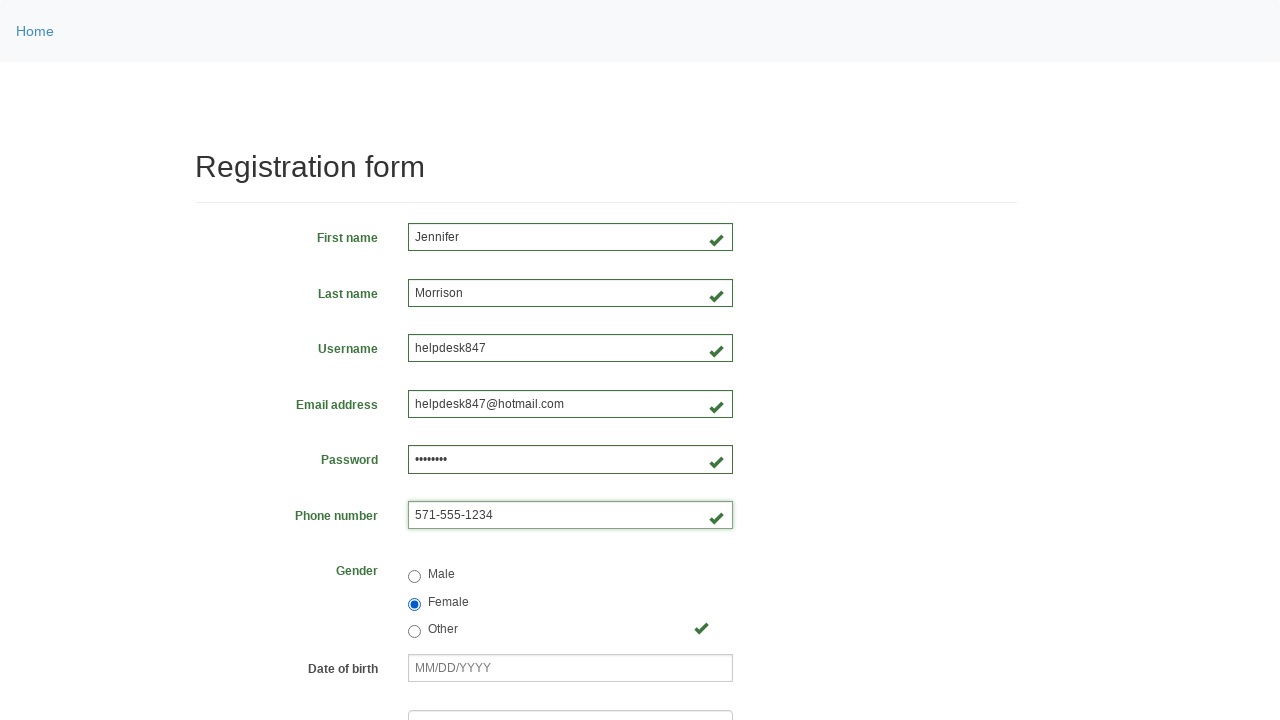

Filled date of birth field with '02/14/1994' on input[placeholder='MM/DD/YYYY']
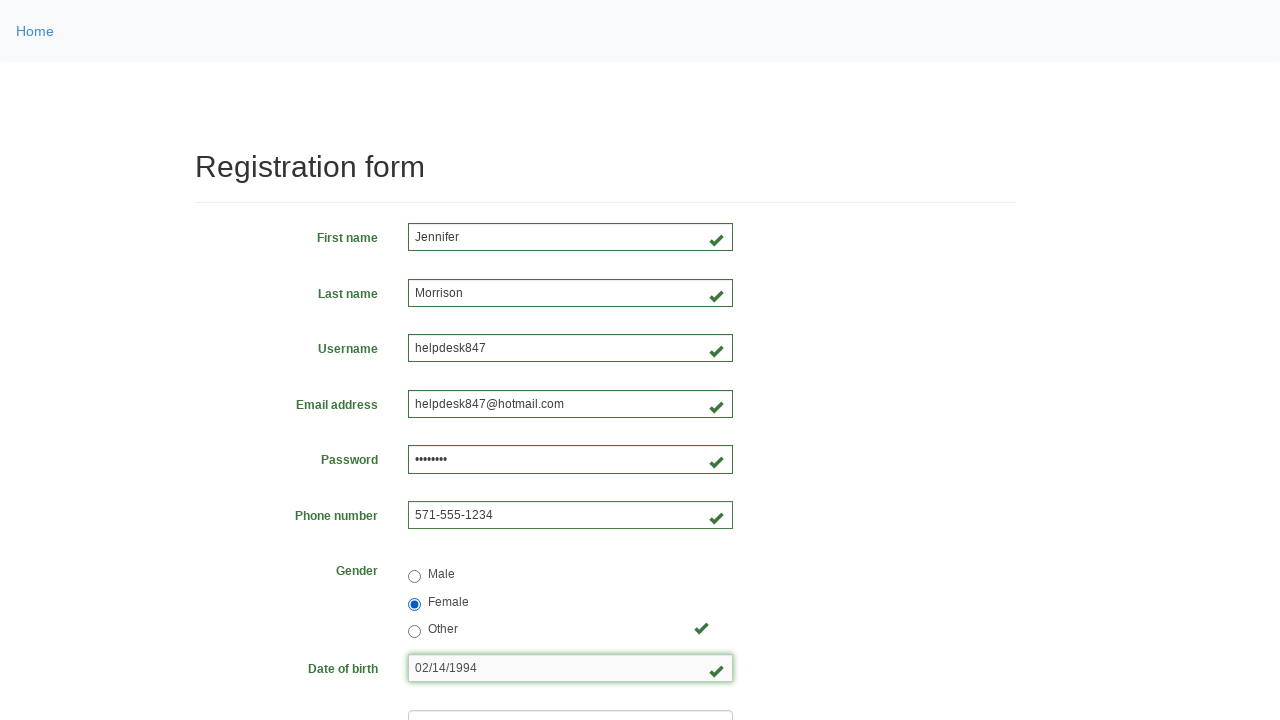

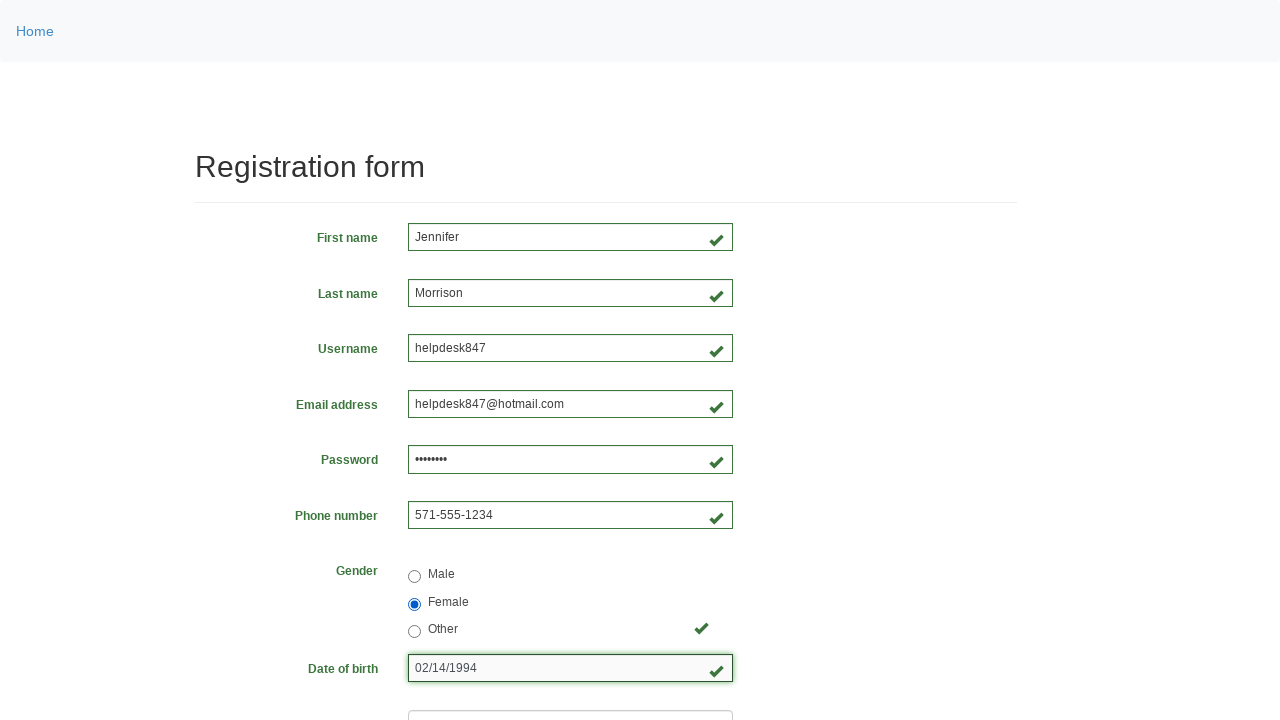